Tests filling multiple textbox elements on a demo form page, including single-line and multi-line text inputs for username, email, current address, and permanent address fields.

Starting URL: https://demoqa.com/text-box

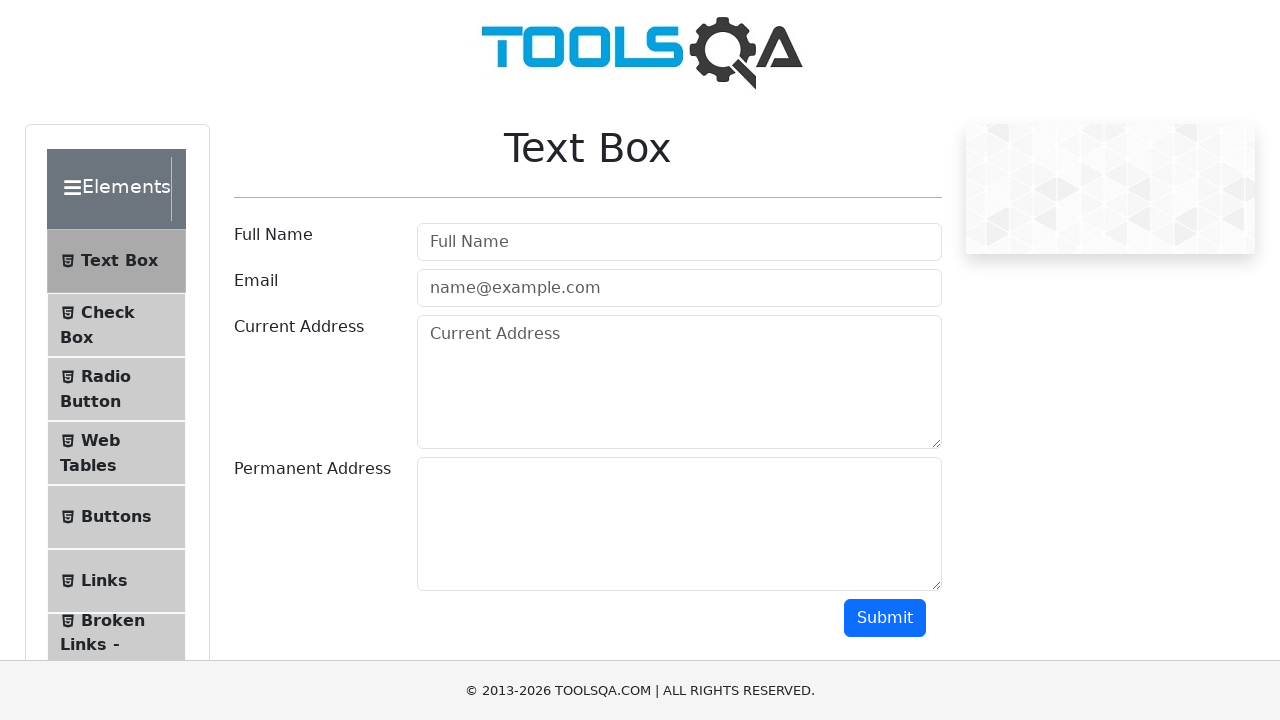

Filled username field with 'Your Name' on #userName
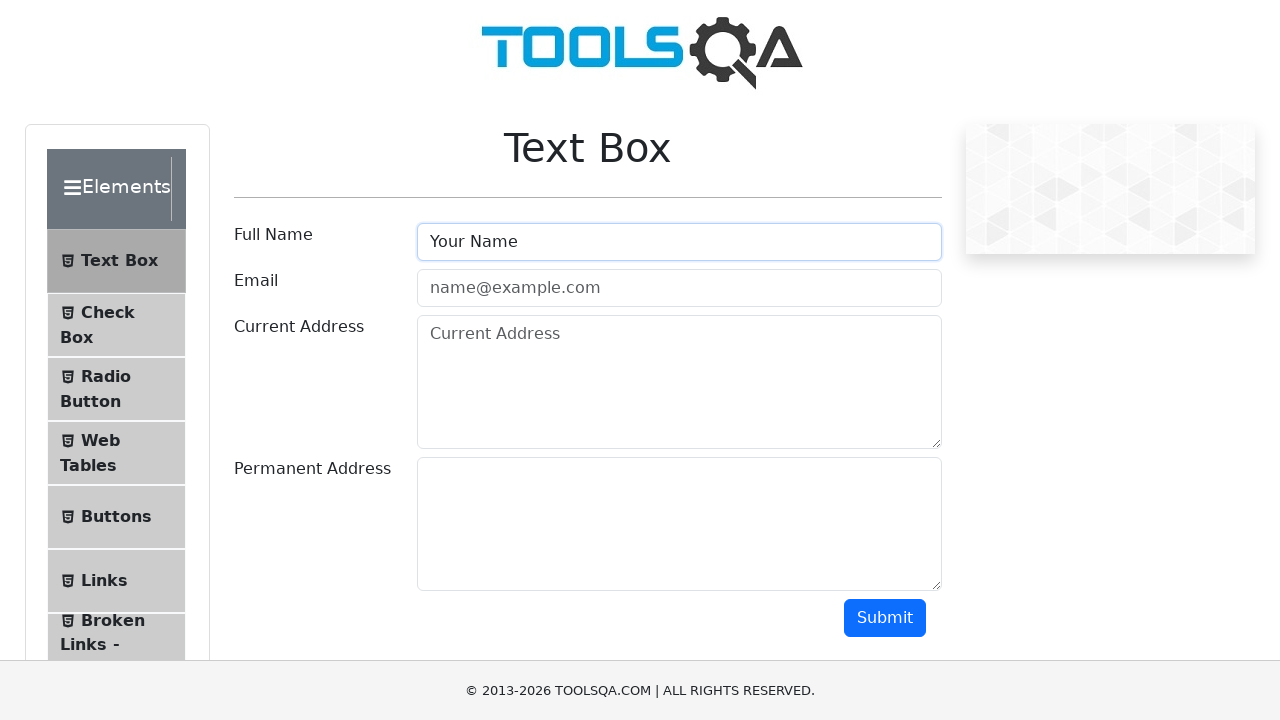

Filled email field with 'your.name@yourdomain.com' on #userEmail
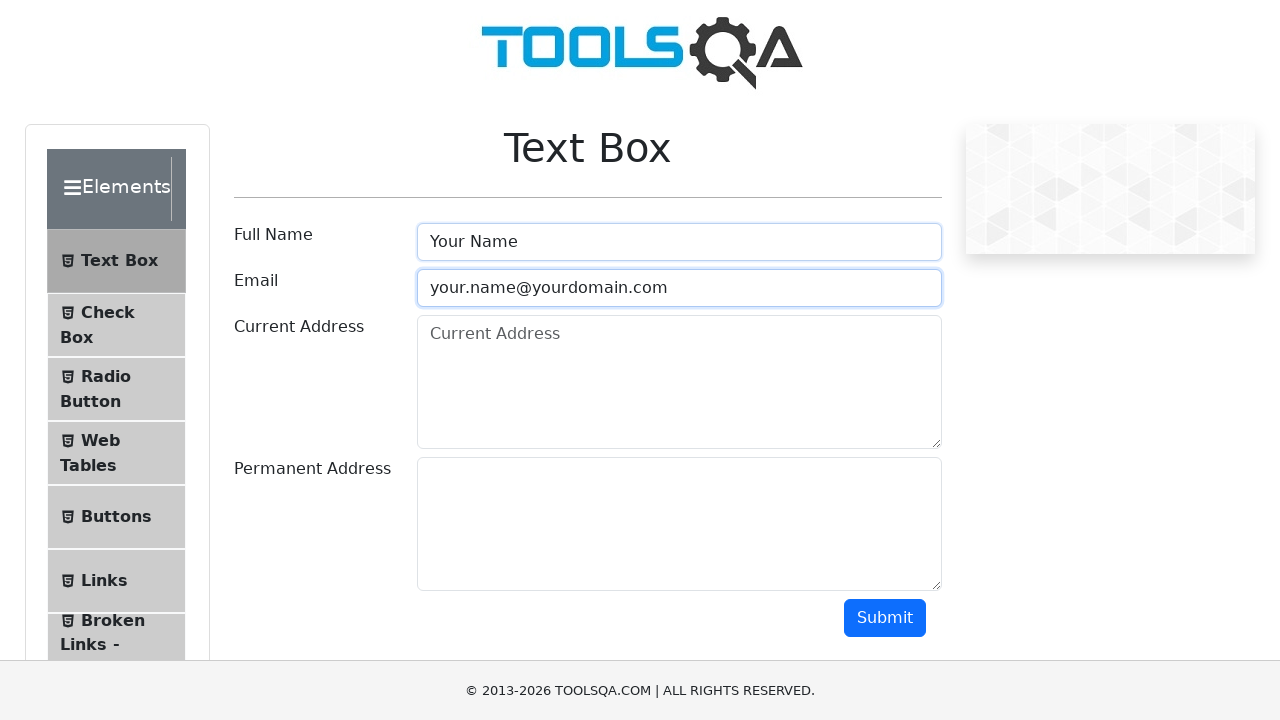

Filled current address field with multi-line address on #currentAddress
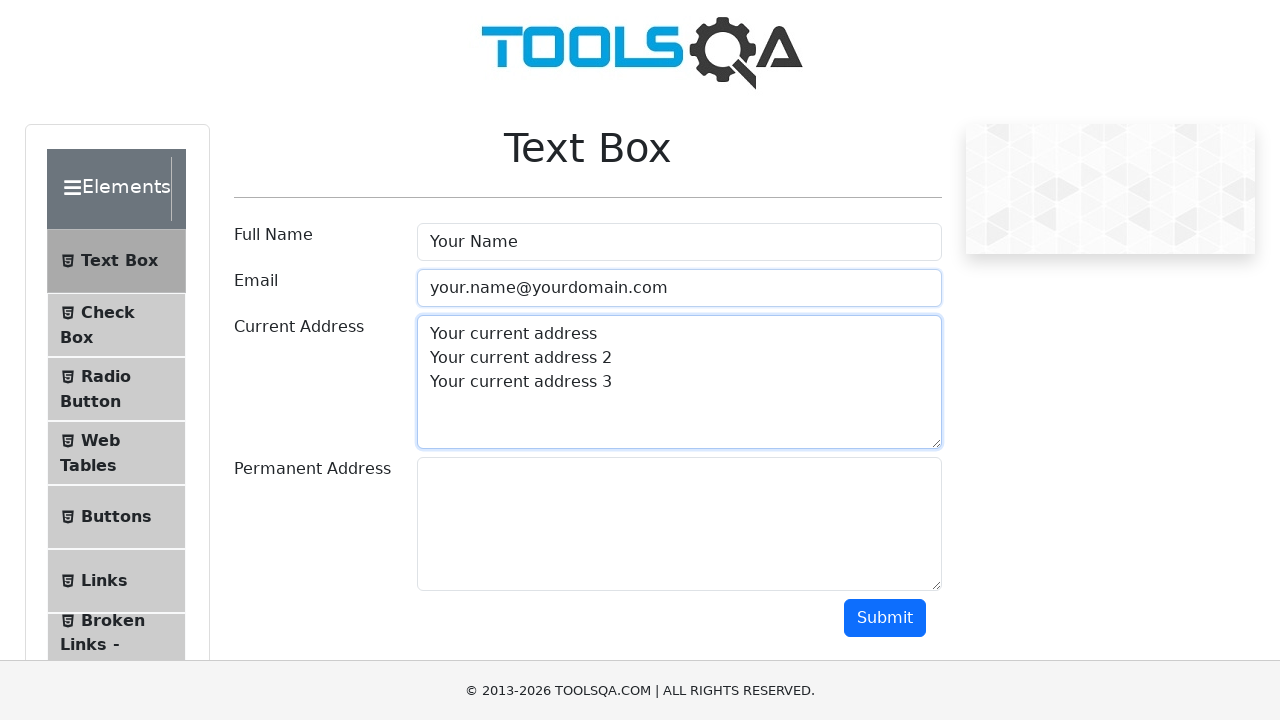

Filled permanent address field with multi-line address on #permanentAddress
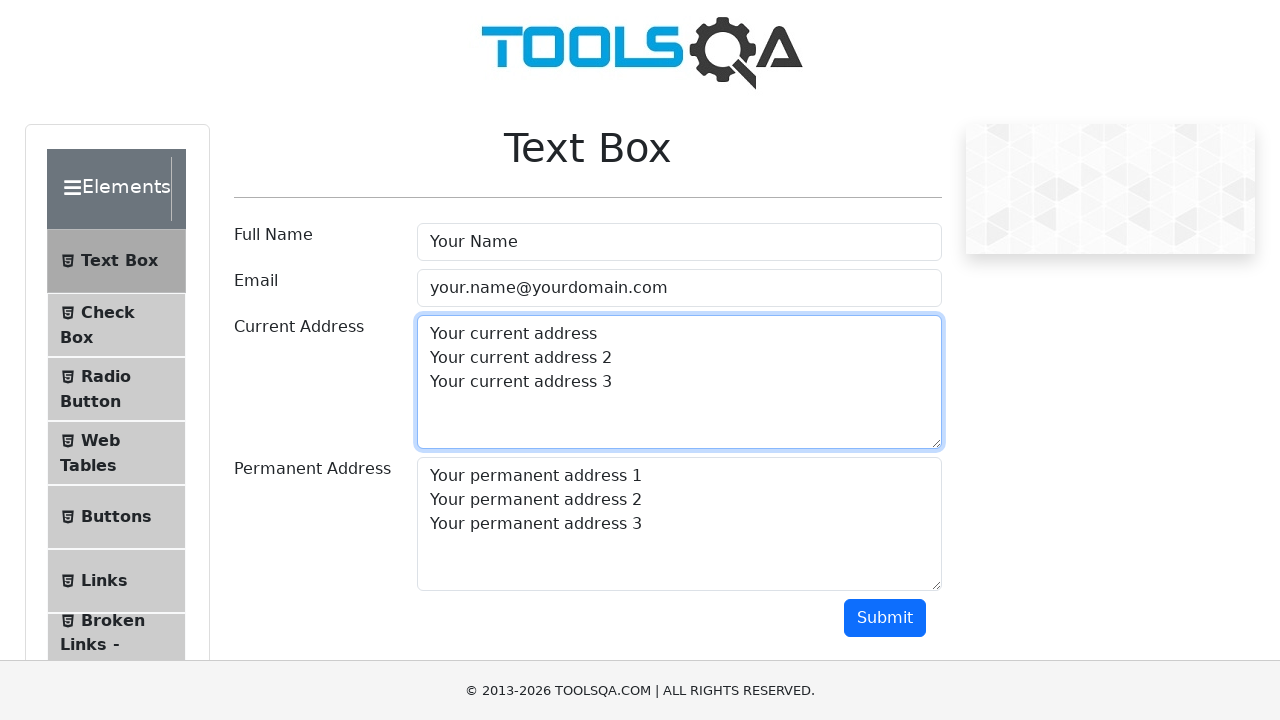

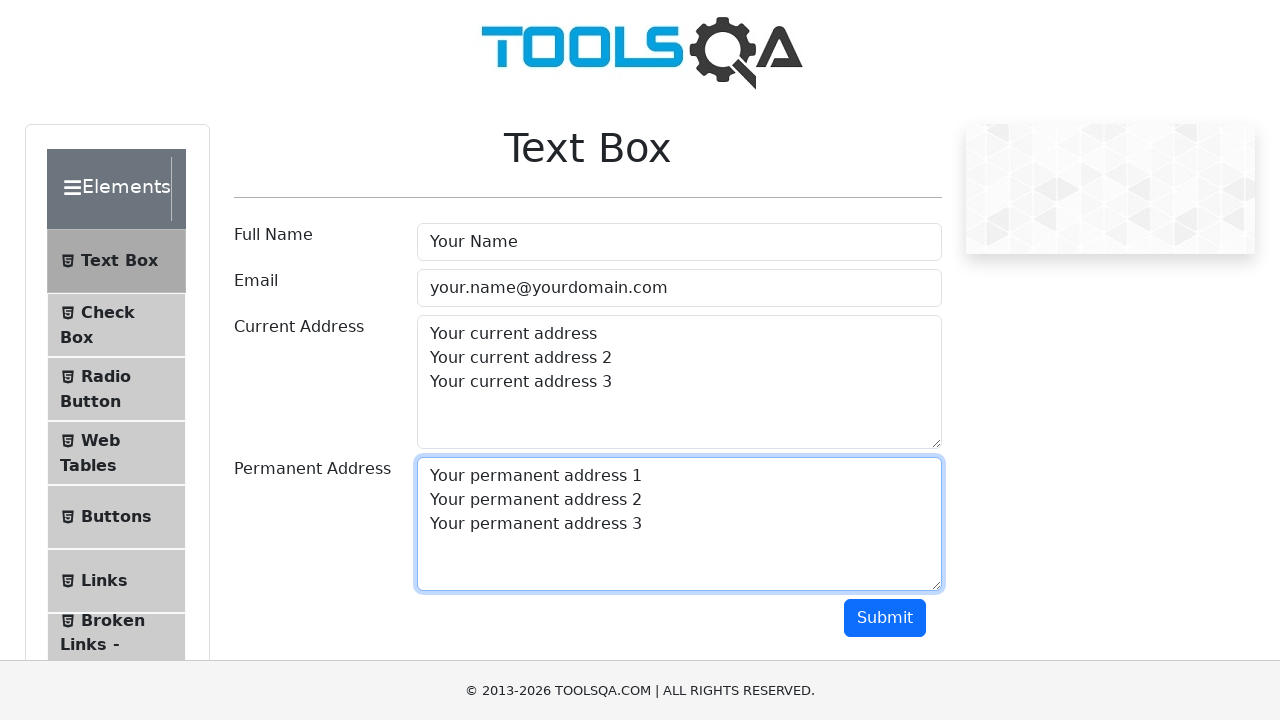